Tests clicking a button using Selenium Actions to demonstrate basic click functionality

Starting URL: https://demoqa.com/buttons

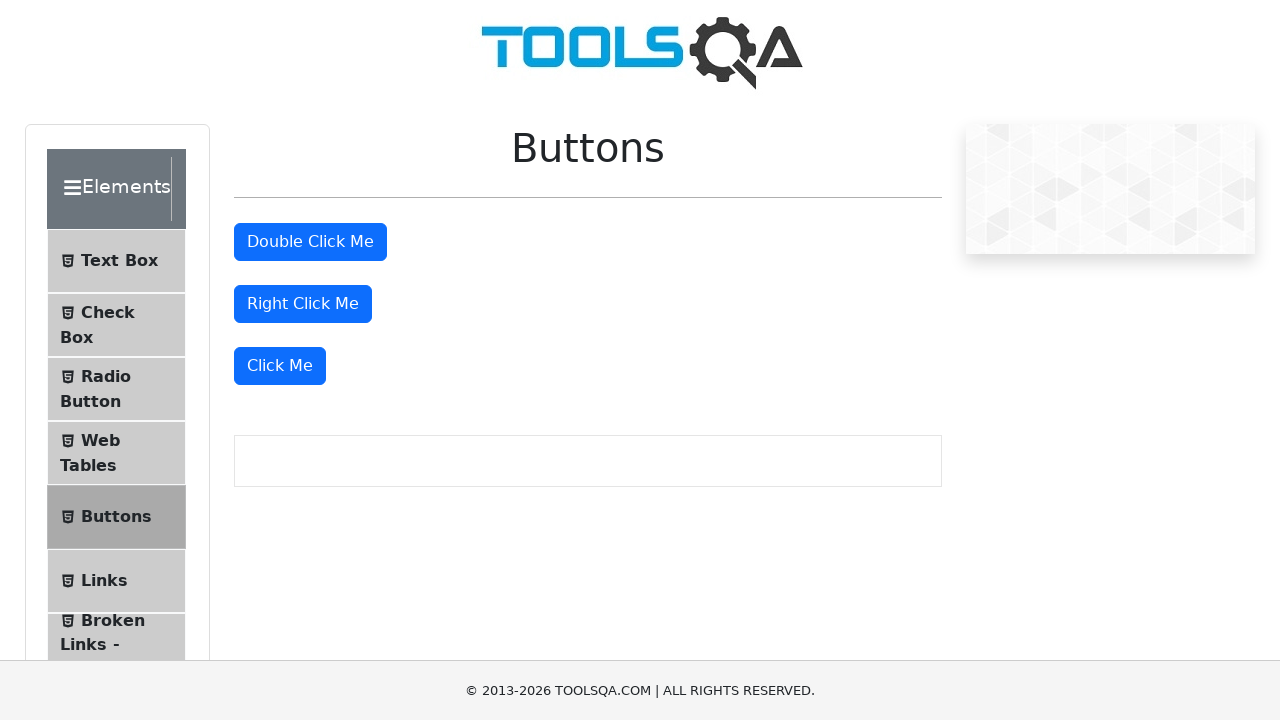

Navigated to https://demoqa.com/buttons
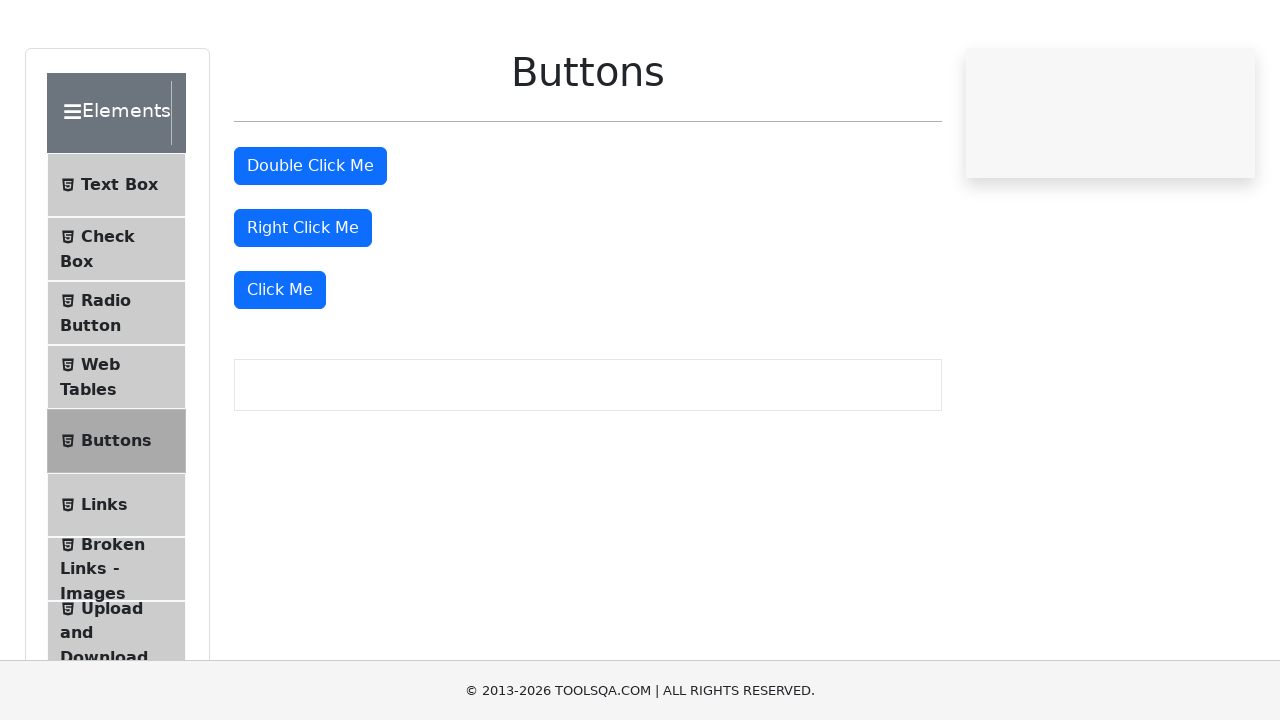

Clicked the 'Click Me' button using XPath selector at (280, 366) on xpath=//button[text()='Click Me']
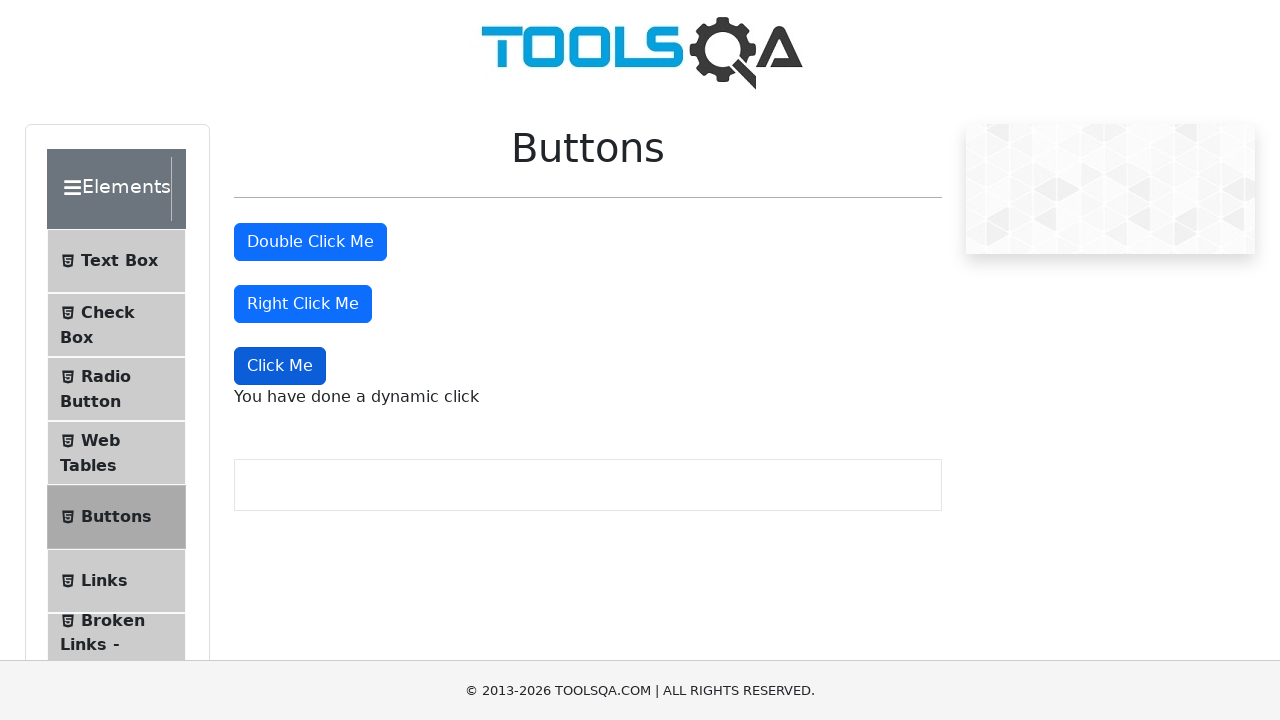

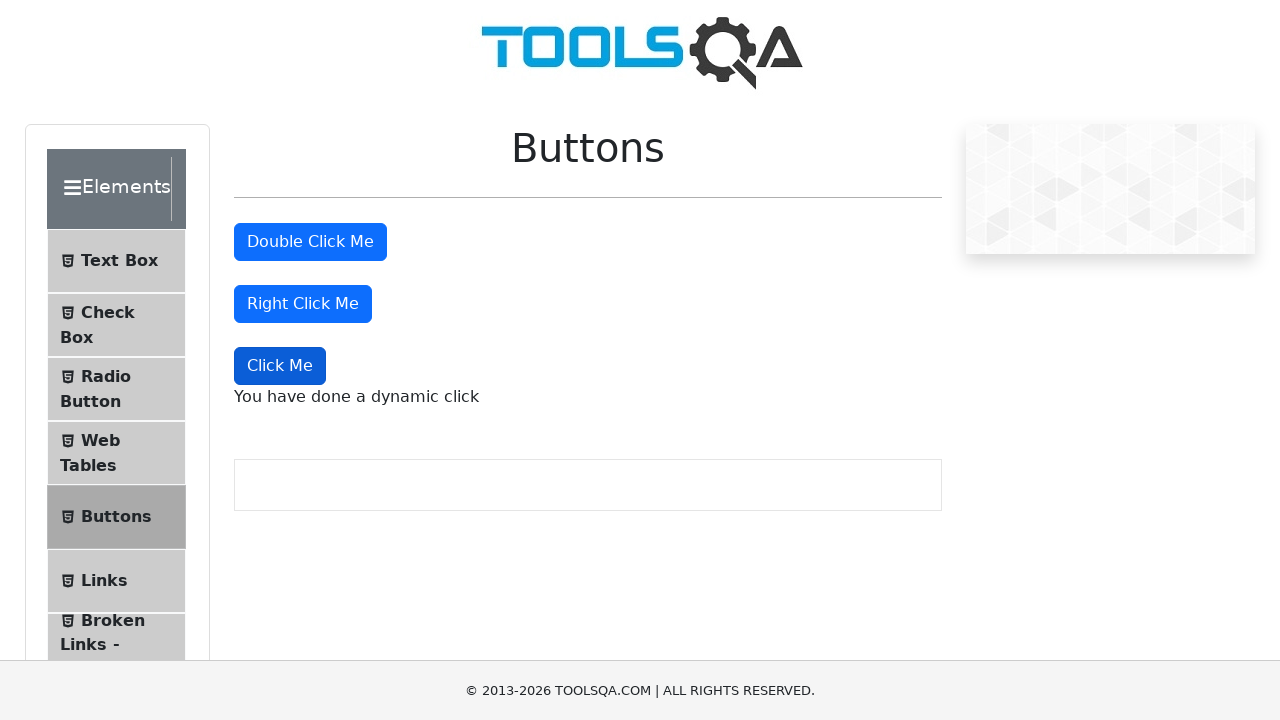